Fills the first name field in a form on the Tutorialspoint Selenium practice page

Starting URL: https://www.tutorialspoint.com/selenium/practice/selenium_automation_practice.php

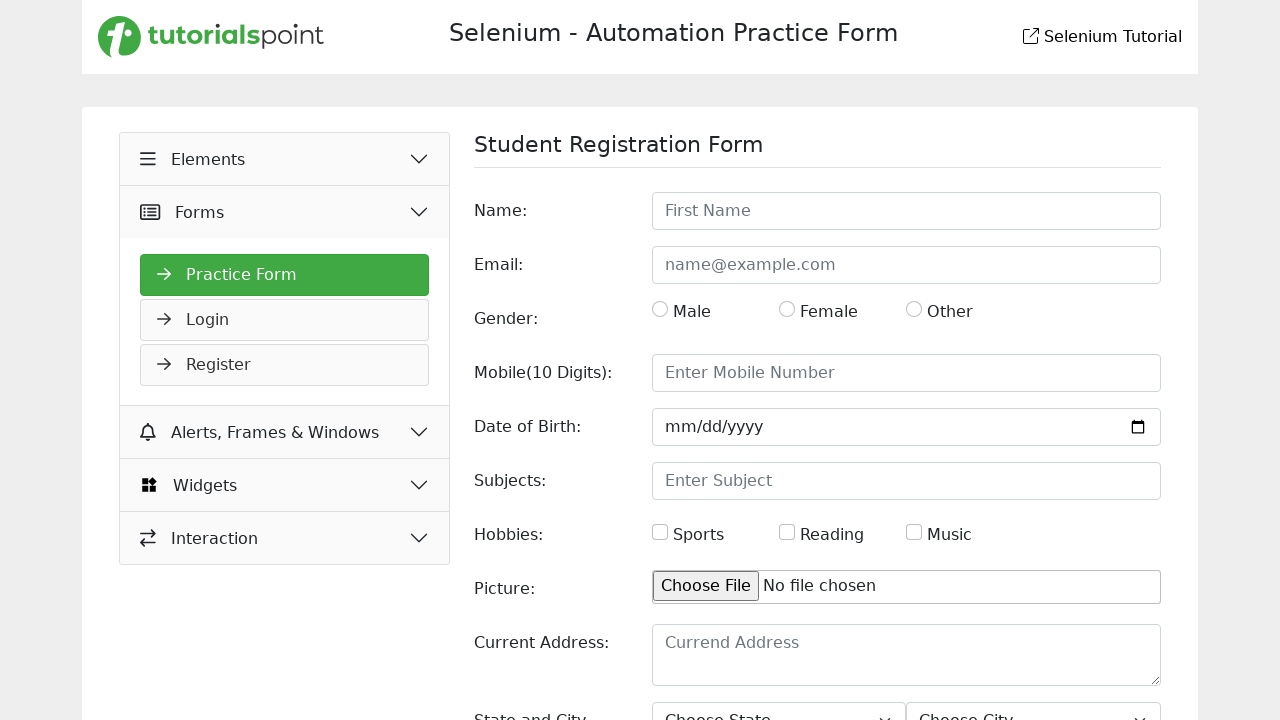

Navigated to Tutorialspoint Selenium practice page
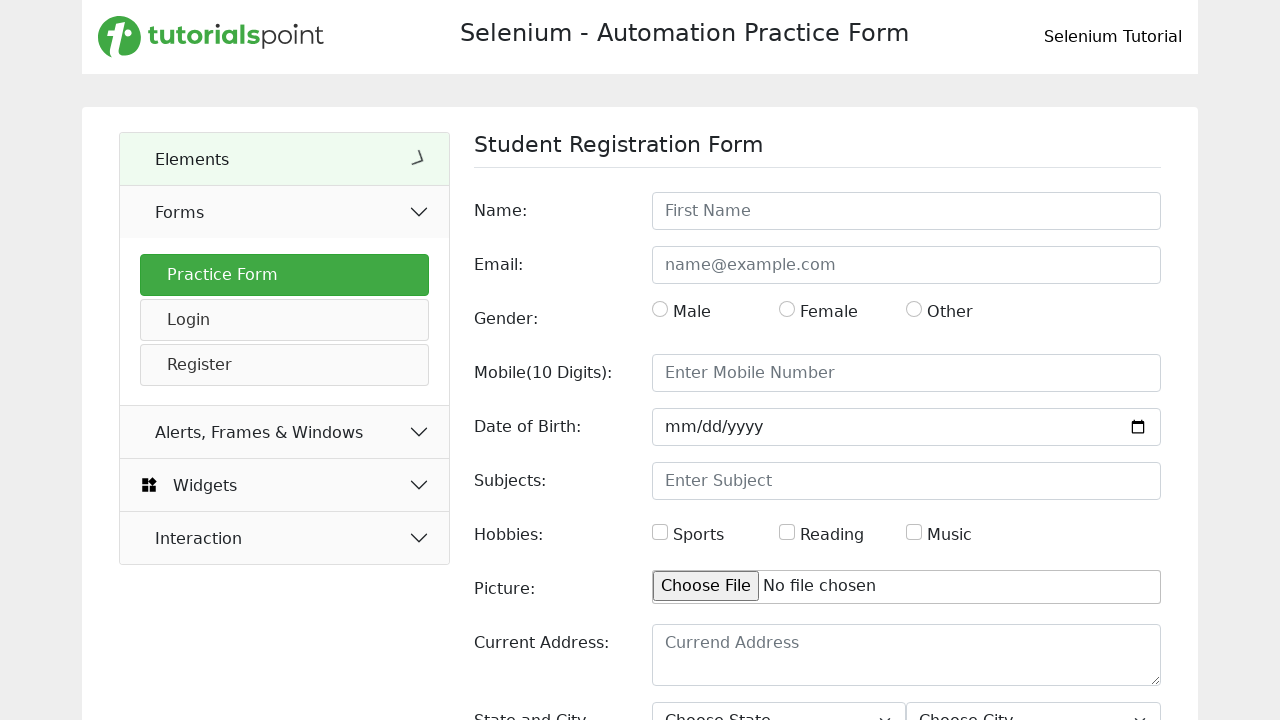

Filled first name field with 'Ebrahim' on input[placeholder='First Name']
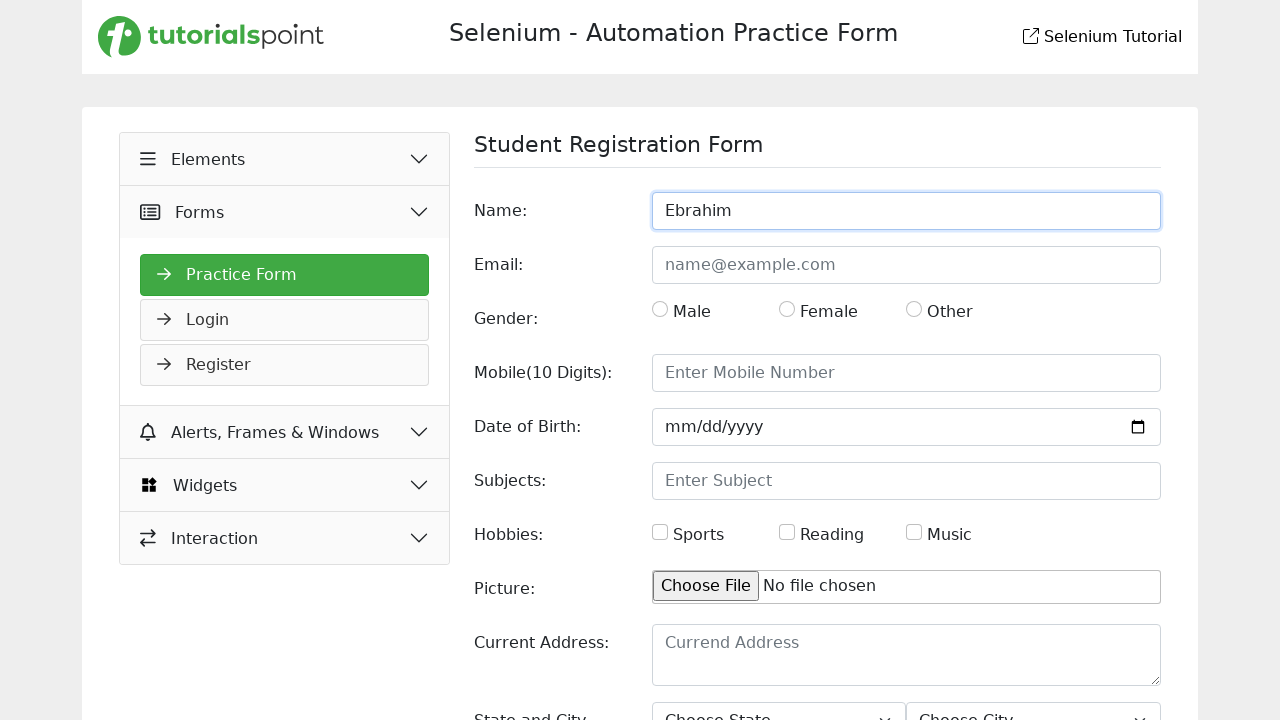

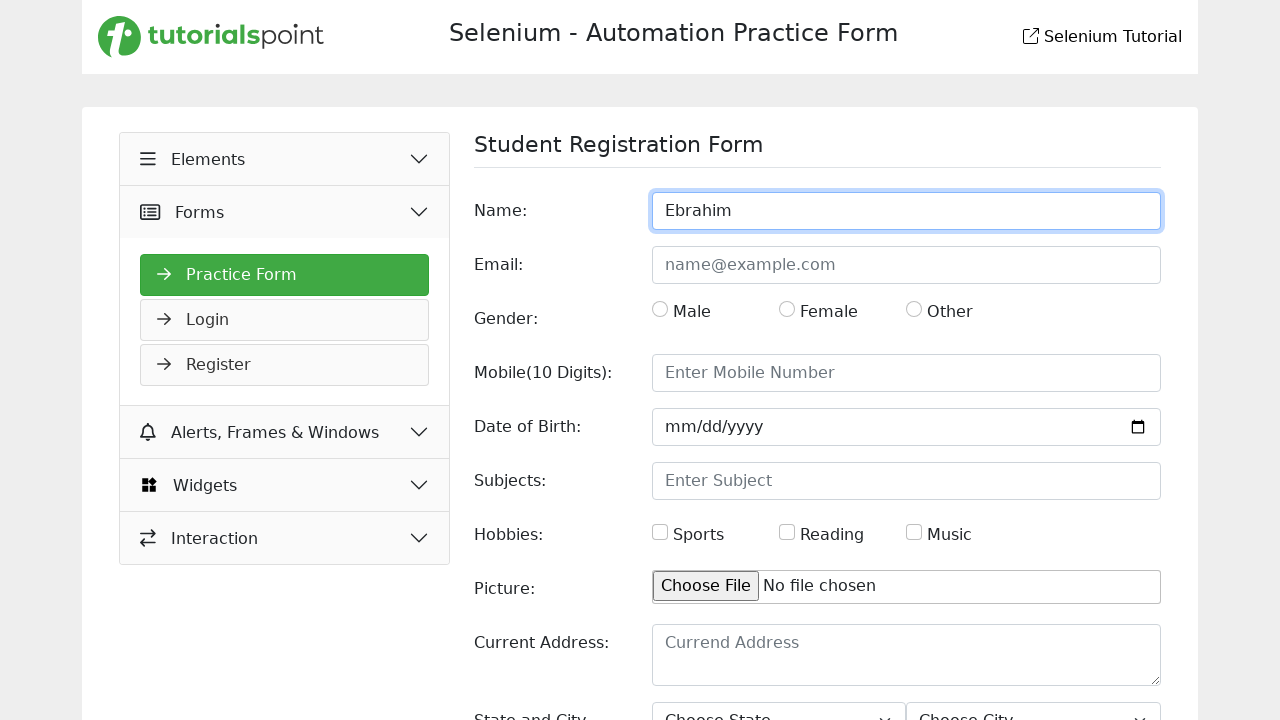